Tests a mathematical form by reading two numbers from the page, calculating their sum, selecting the result from a dropdown, and submitting the form

Starting URL: http://suninjuly.github.io/selects2.html

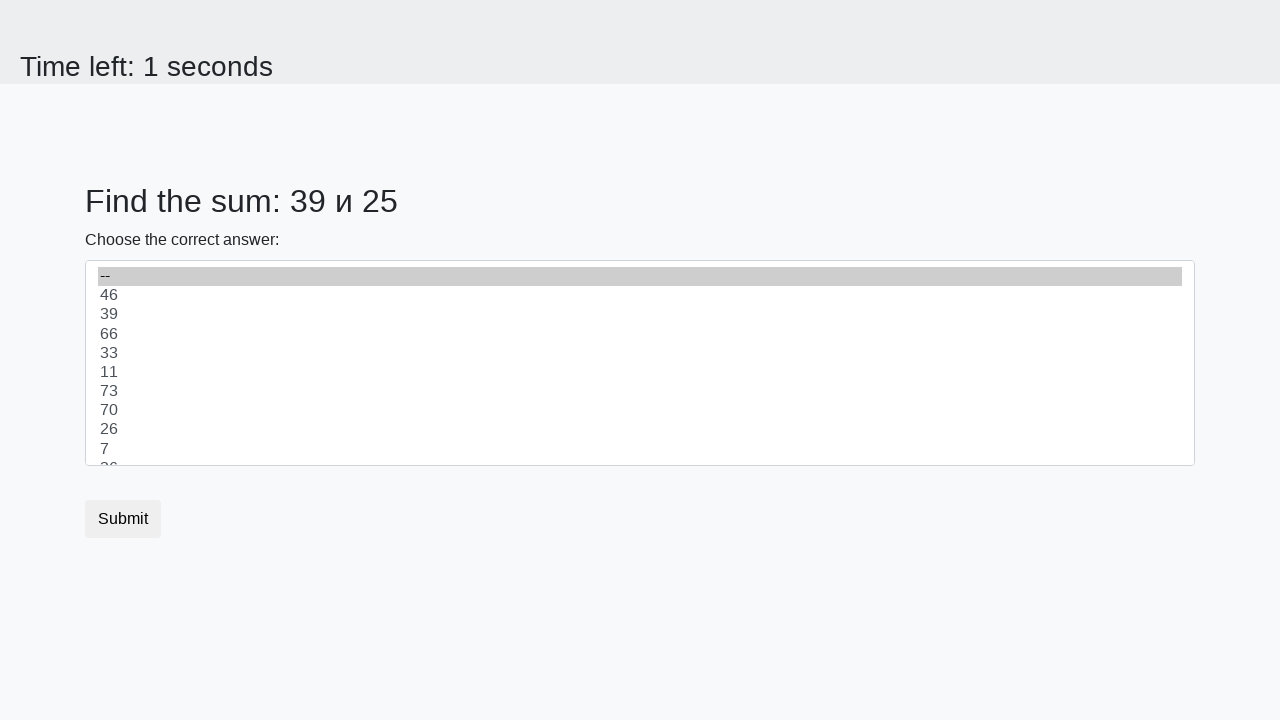

Read first number from #num1 element
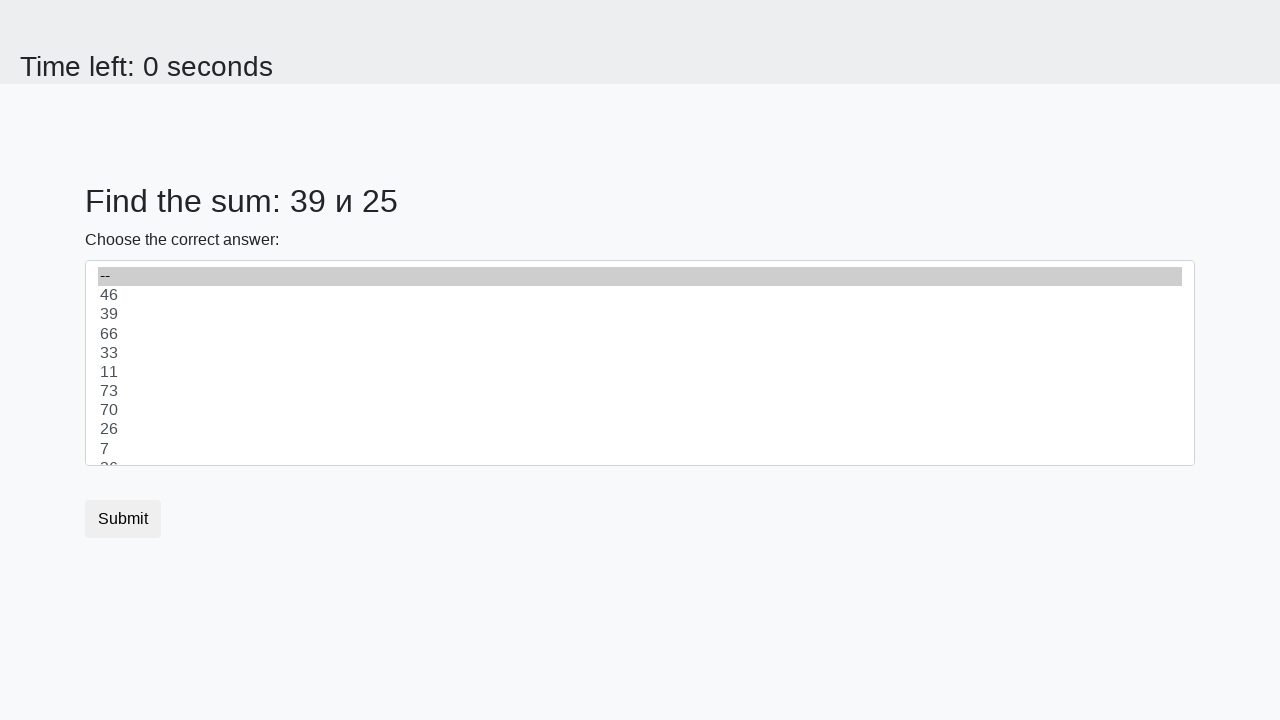

Read second number from #num2 element
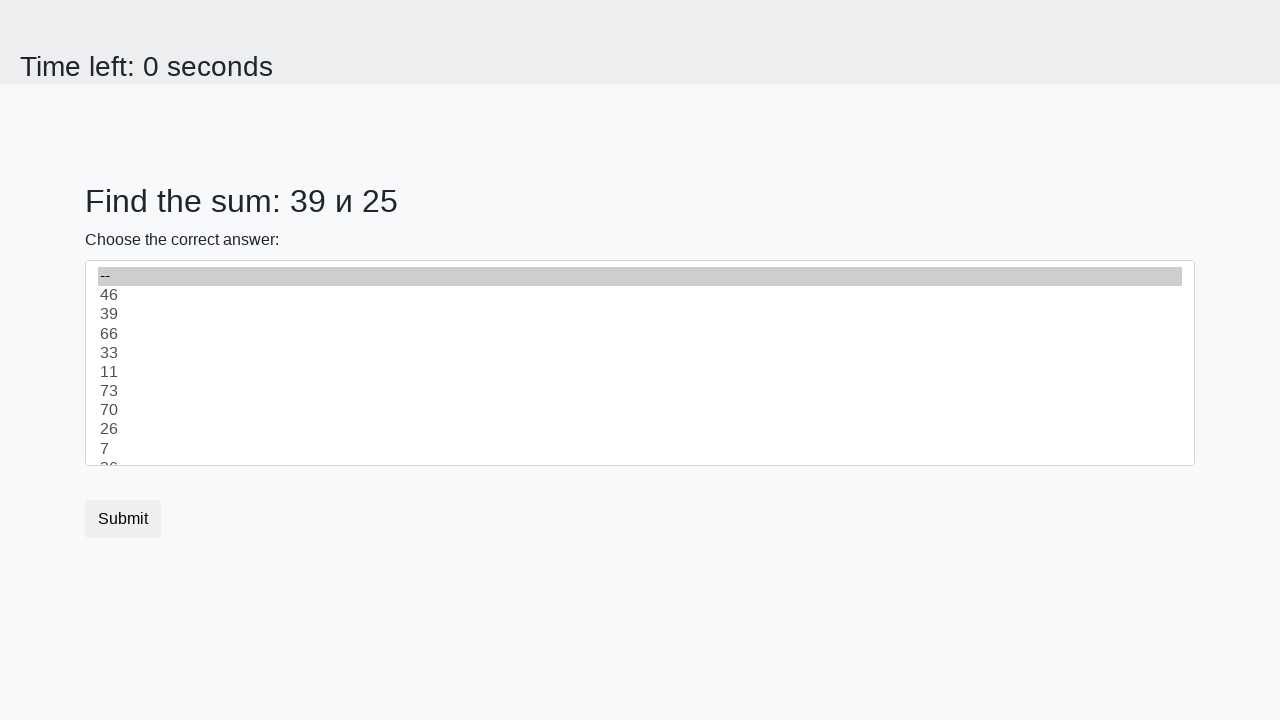

Calculated sum: 39 + 25 = 64
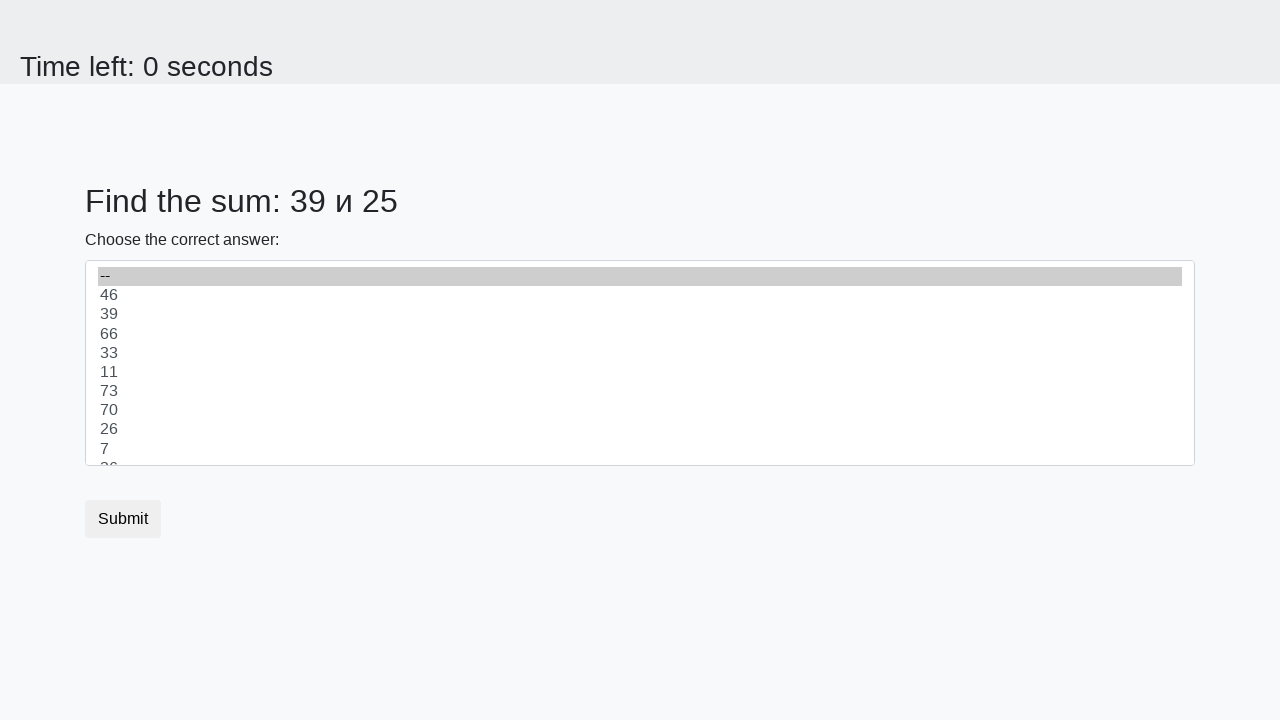

Selected value '64' from dropdown on select
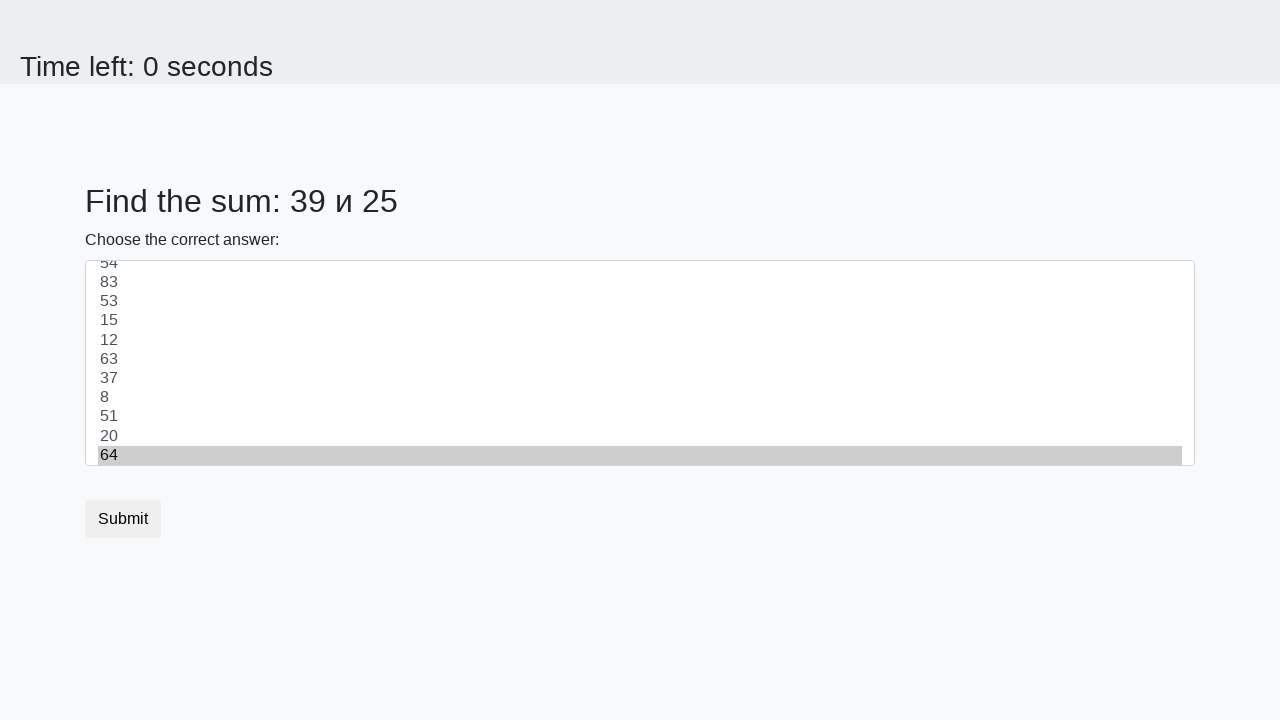

Clicked submit button at (123, 519) on .btn
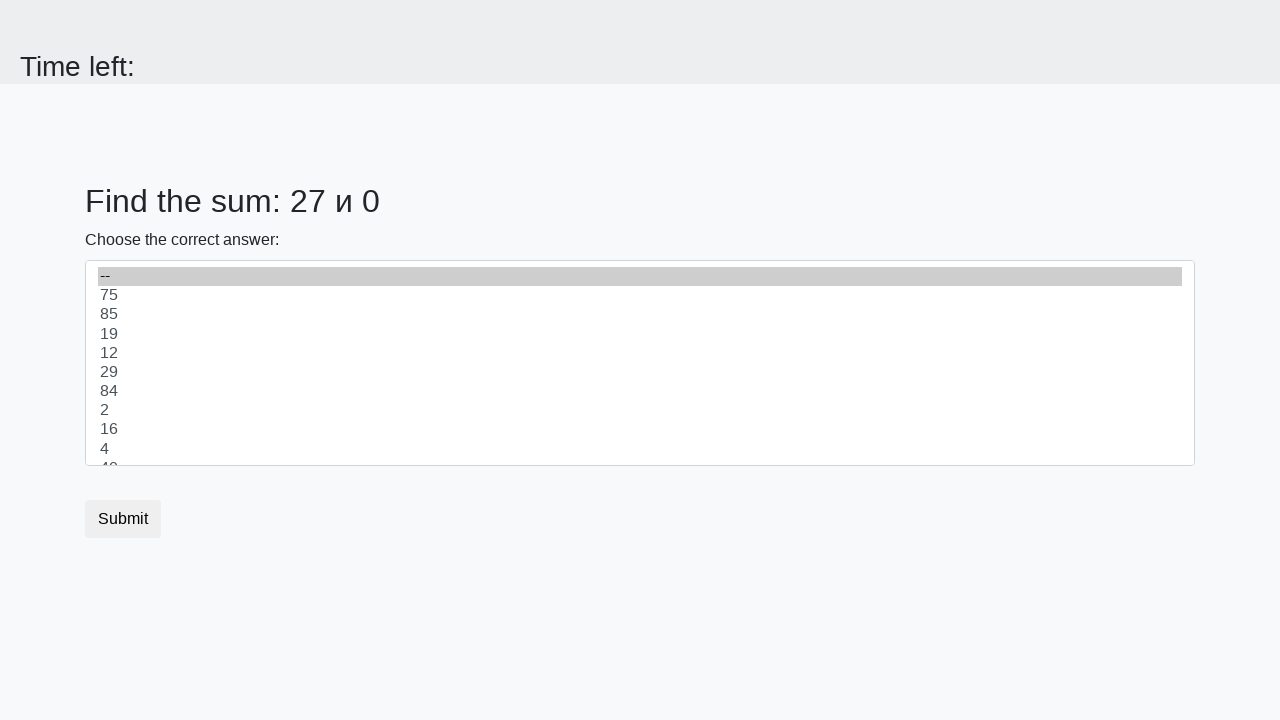

Alert handler registered and accepted
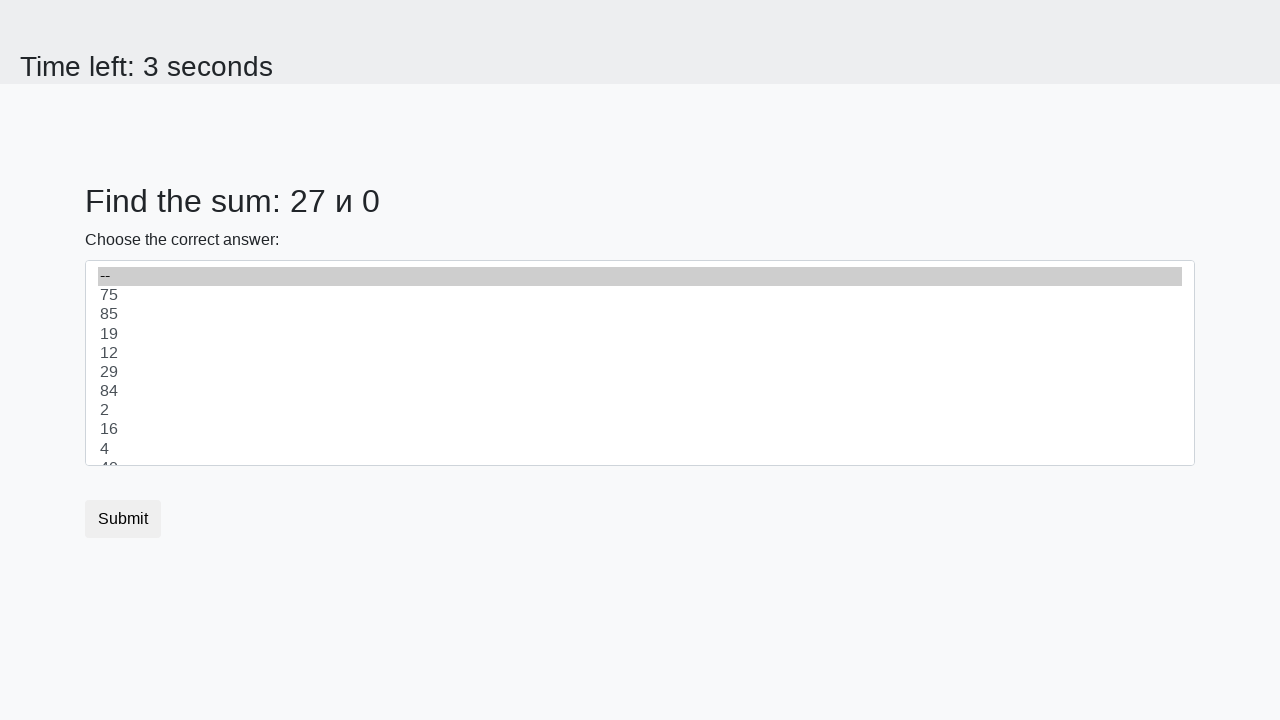

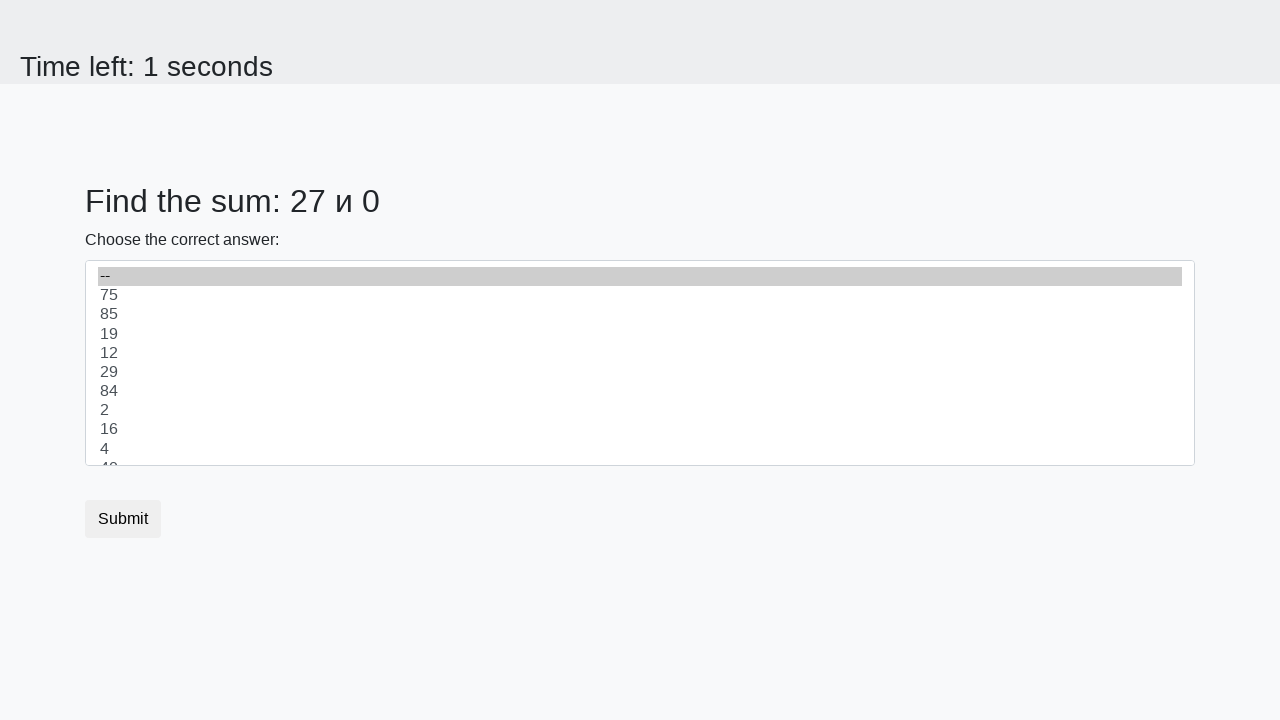